Tests a slow calculator web application by setting a delay, entering a calculation (7 + 8), and verifying the result equals 15

Starting URL: https://bonigarcia.dev/selenium-webdriver-java/slow-calculator.html

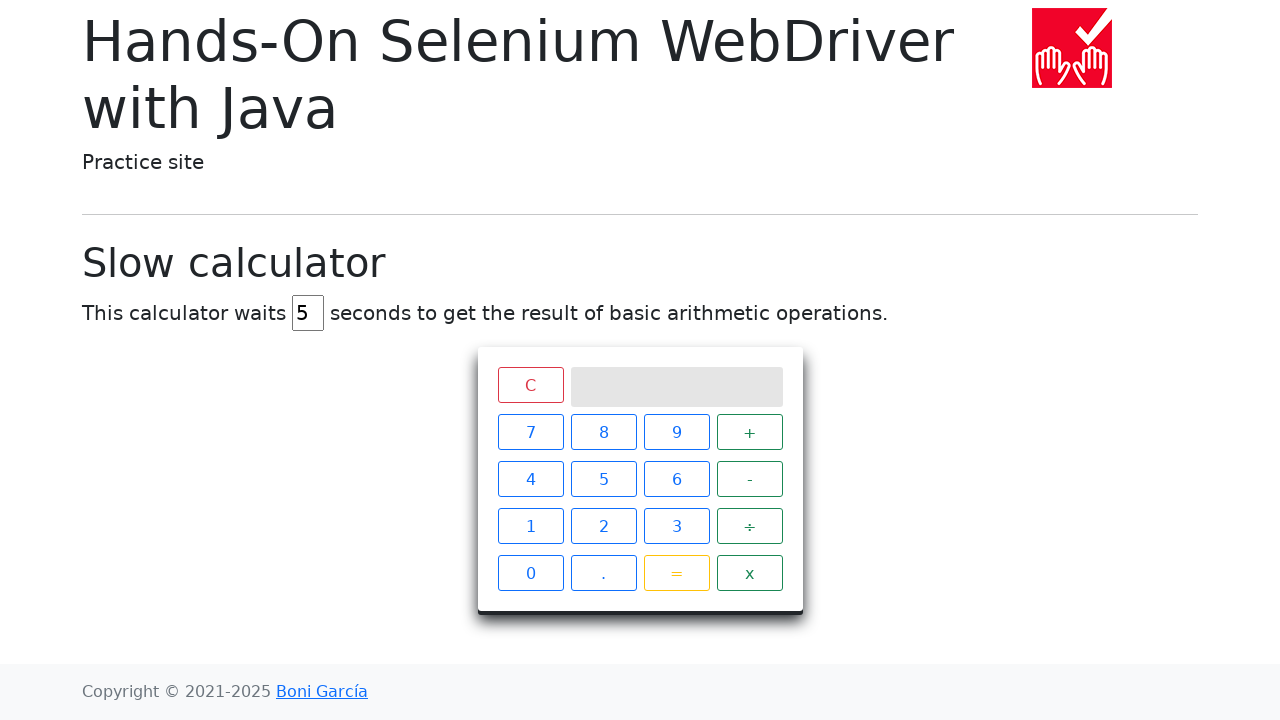

Cleared the delay input field on #delay
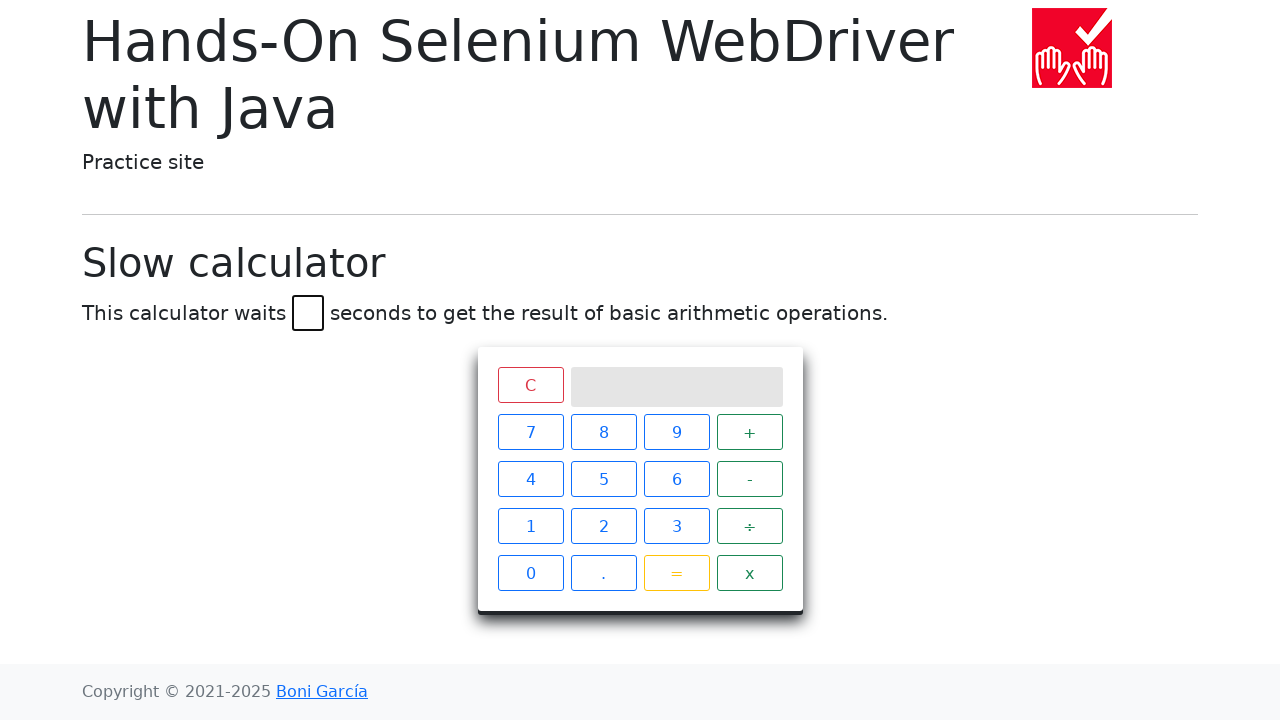

Set delay to 45 seconds on #delay
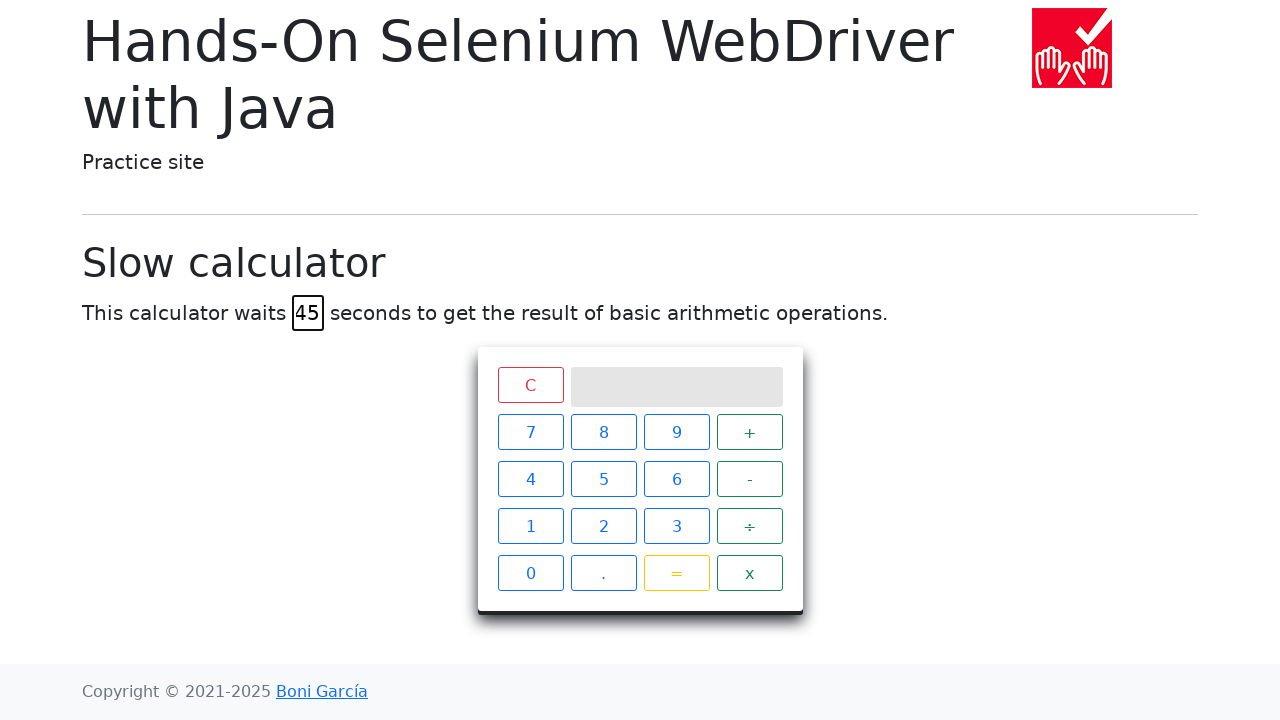

Clicked calculator button '7' at (530, 432) on xpath=//span[text()='7']
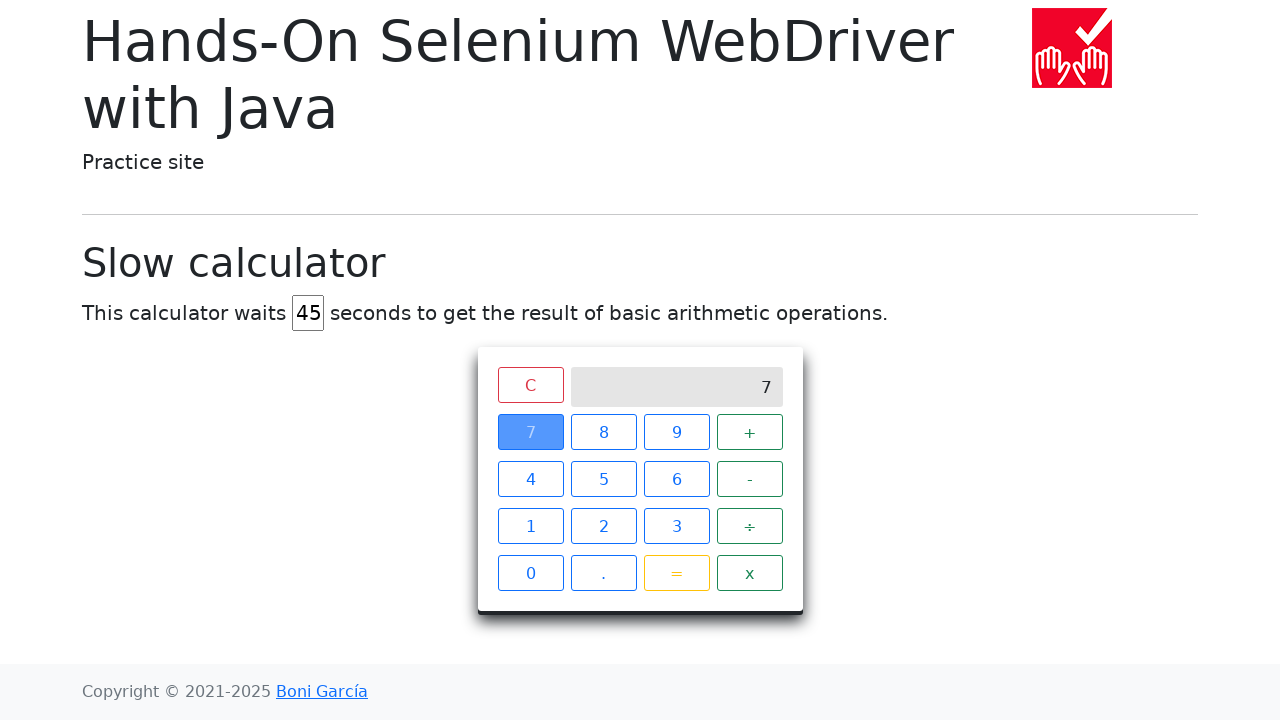

Clicked calculator button '+' at (750, 432) on xpath=//span[text()='+']
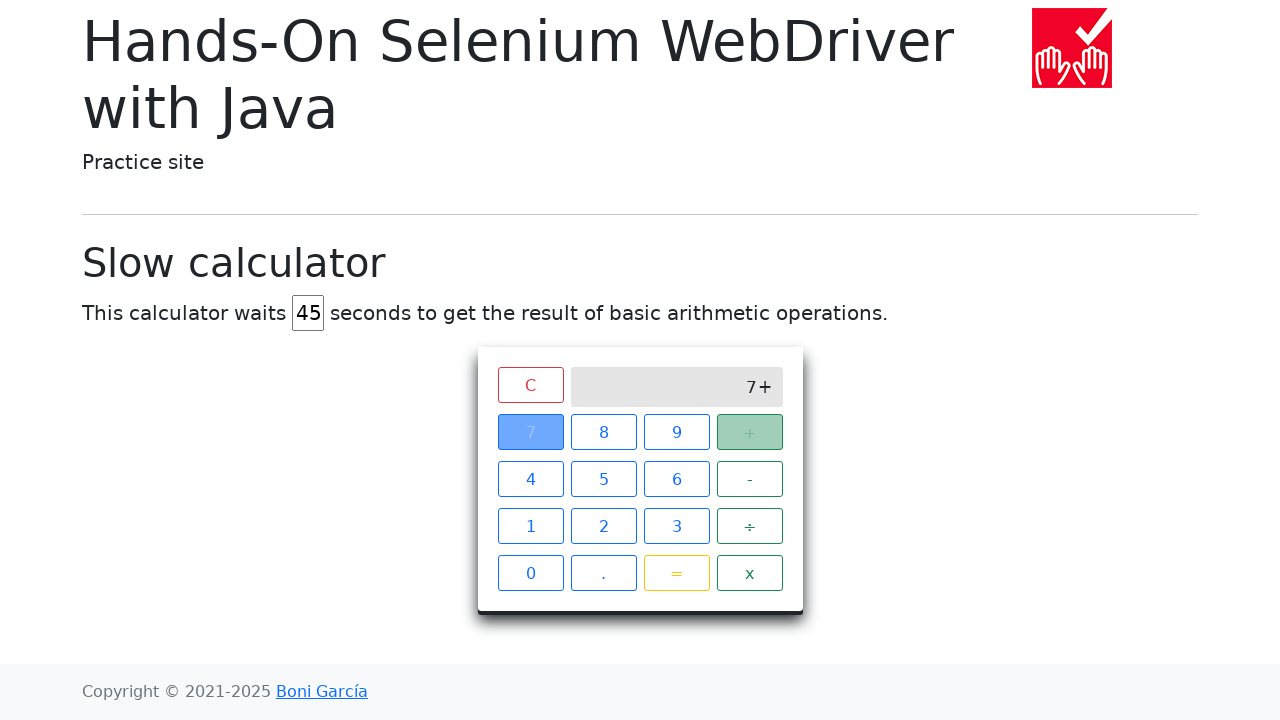

Clicked calculator button '8' at (604, 432) on xpath=//span[text()='8']
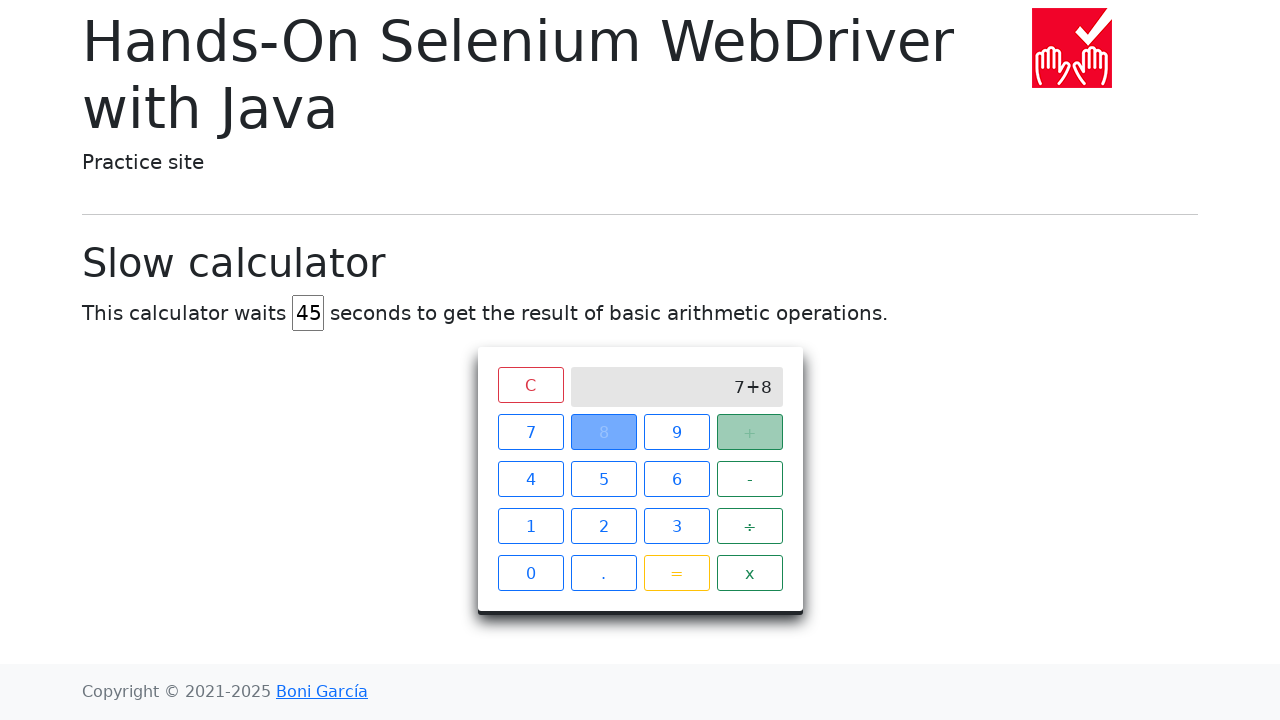

Clicked calculator button '=' to execute calculation at (676, 573) on xpath=//span[text()='=']
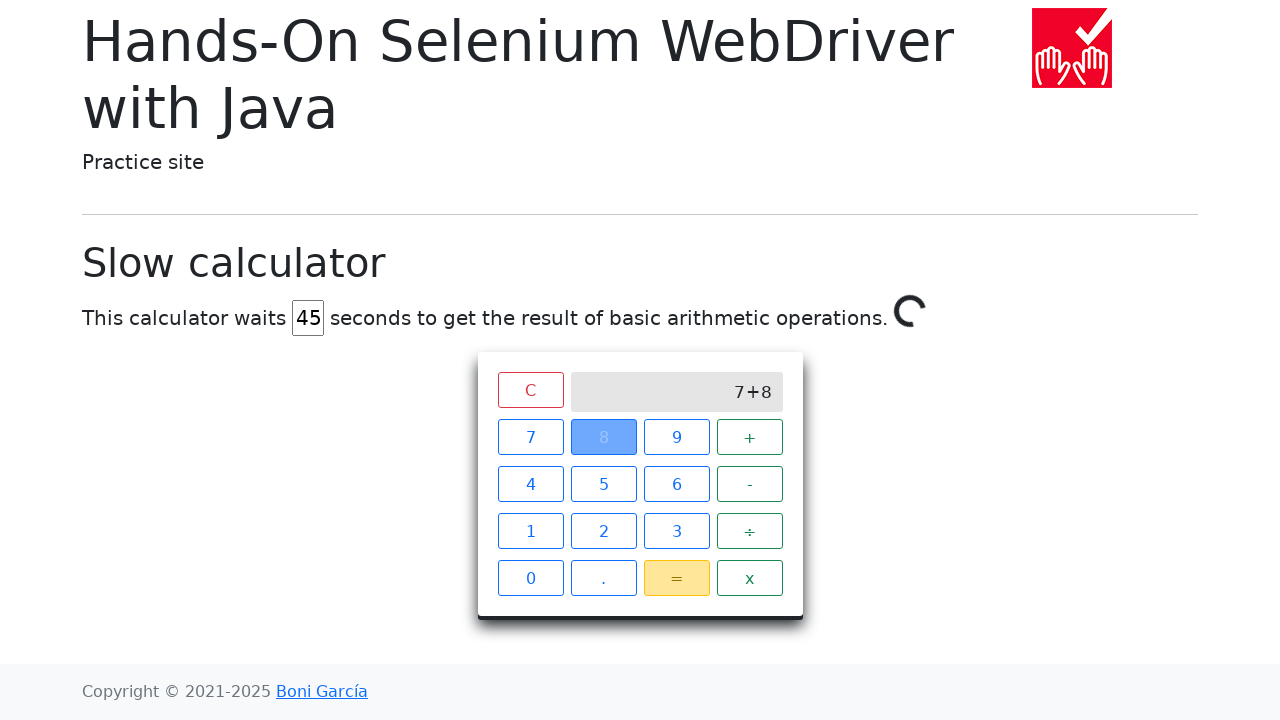

Calculator result '15' appeared on screen after delay
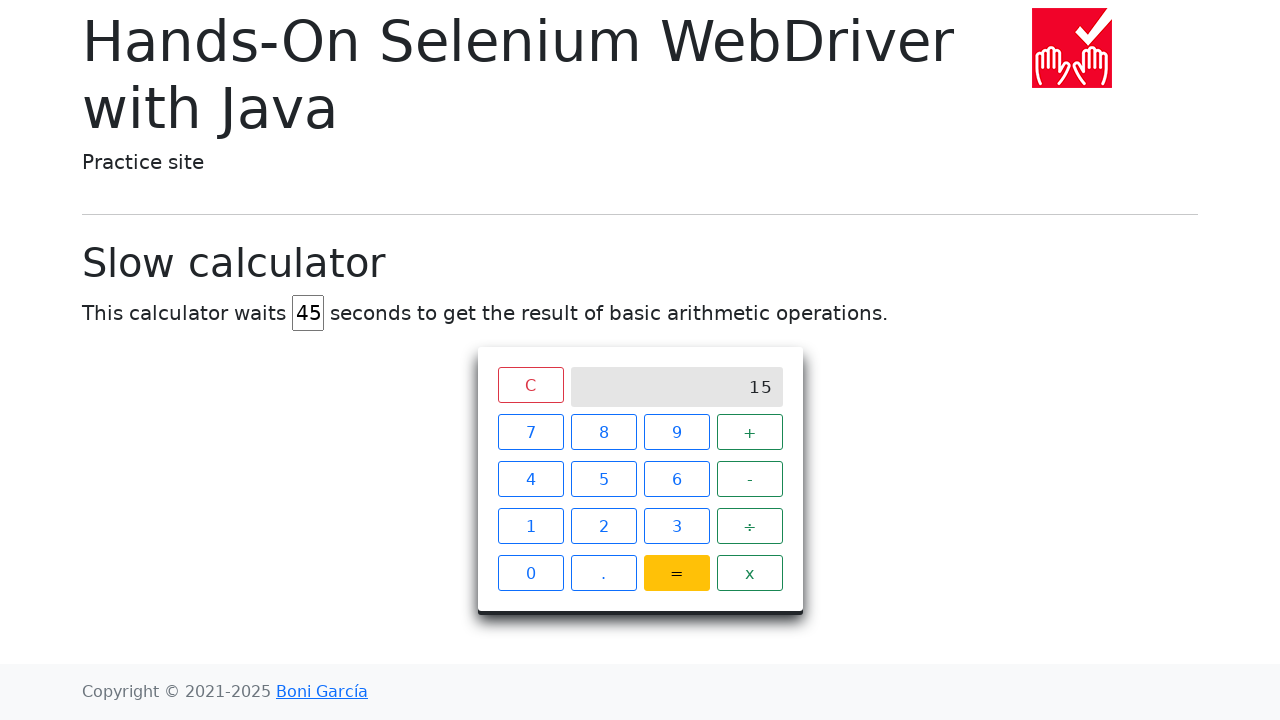

Verified calculator result equals 15
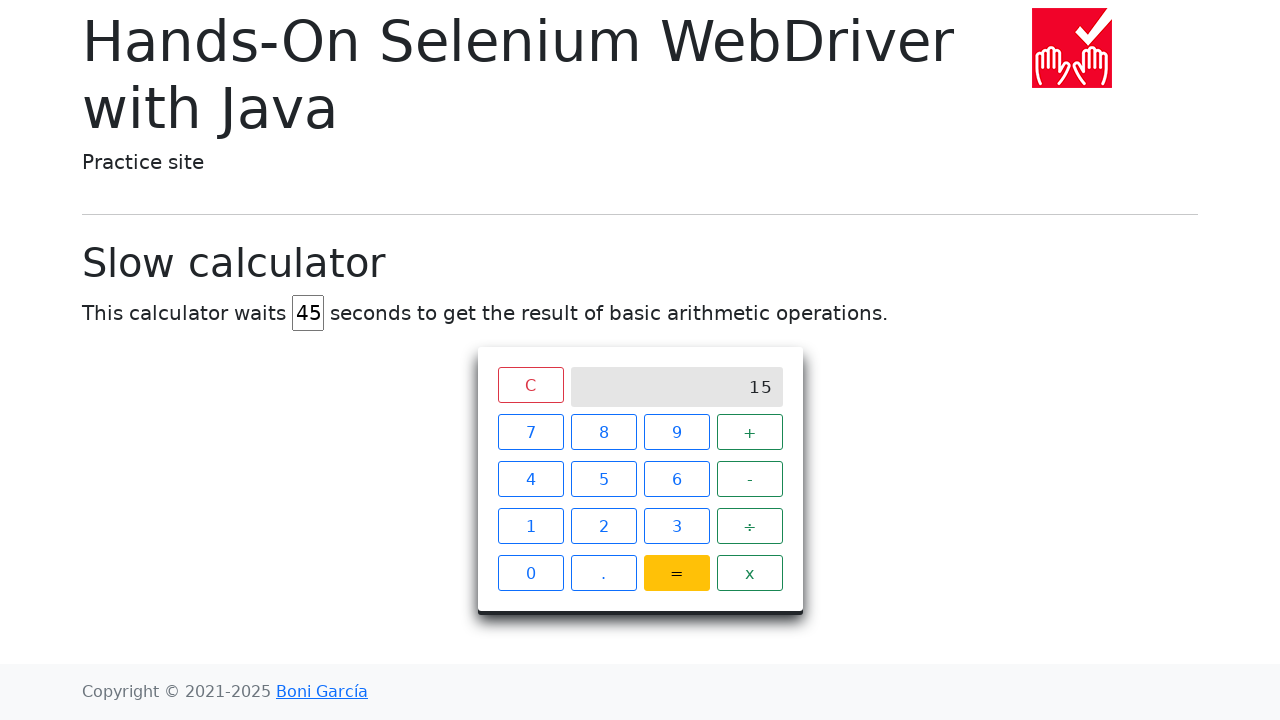

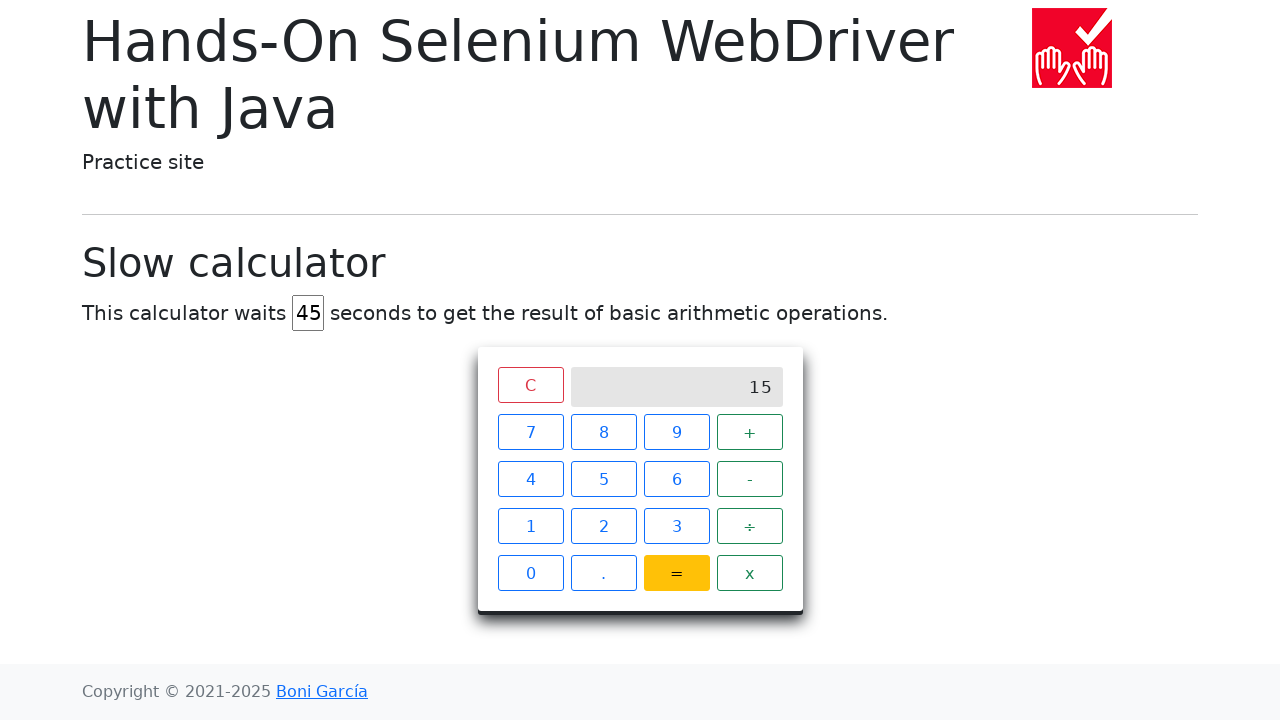